Tests login form validation when both username and password fields are left empty

Starting URL: https://www.demoblaze.com/

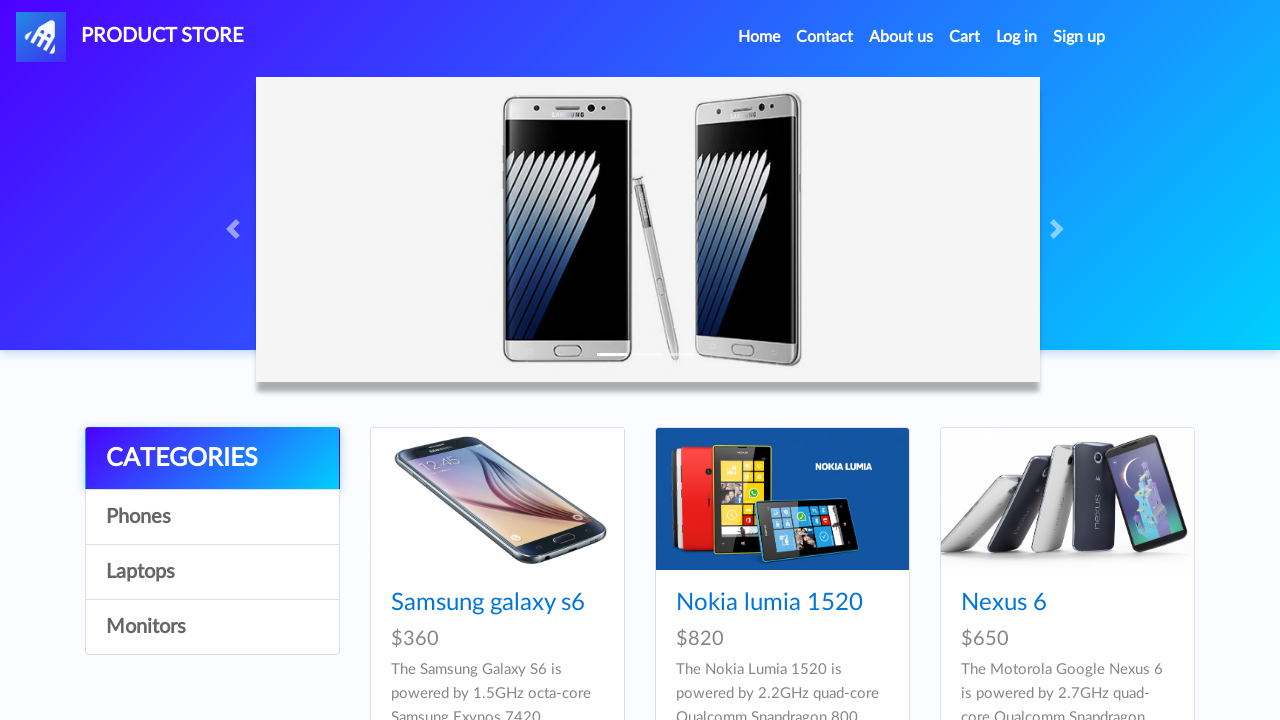

Navigated to demoblaze login page
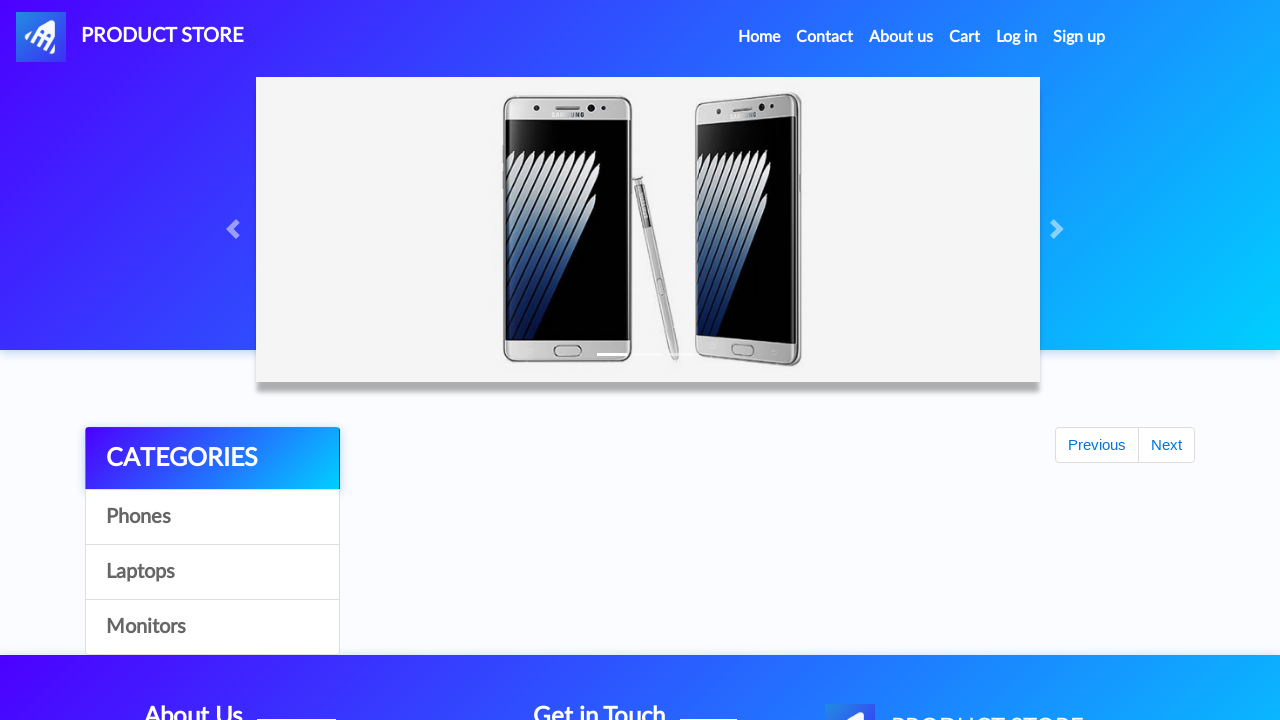

Clicked Log in link at (1017, 37) on xpath=//a[text()='Log in']
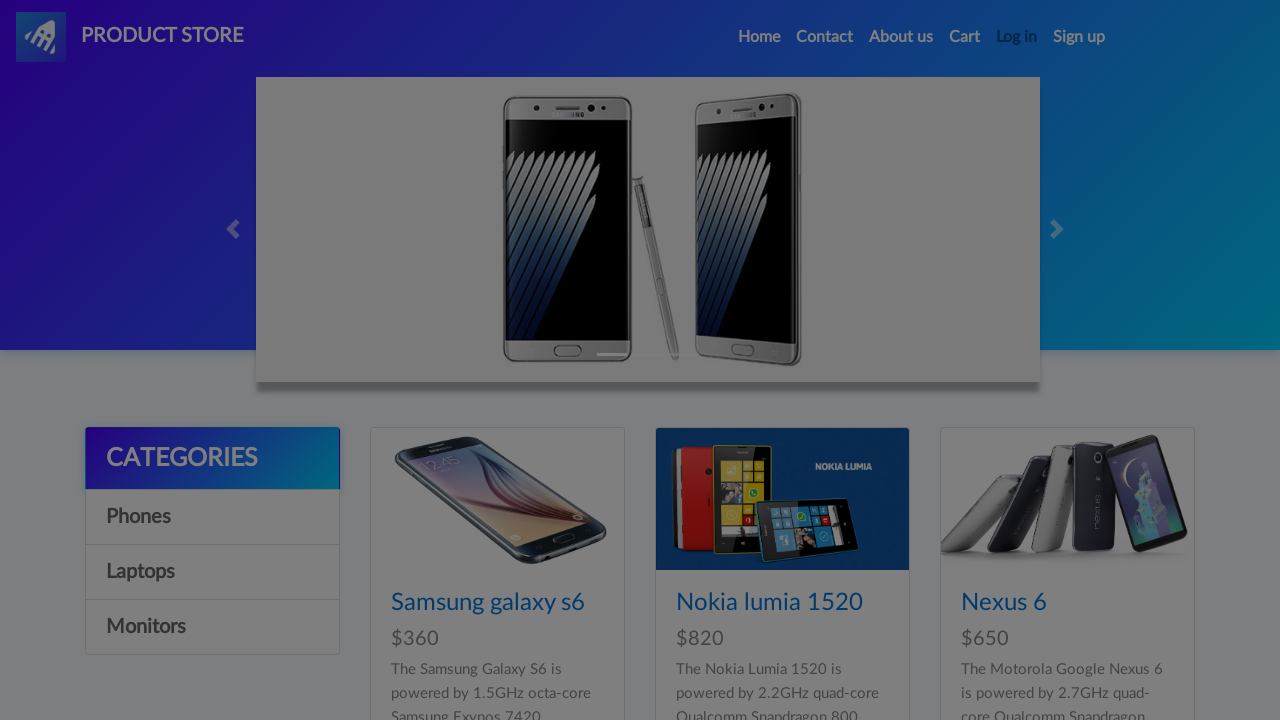

Login modal appeared with username field visible
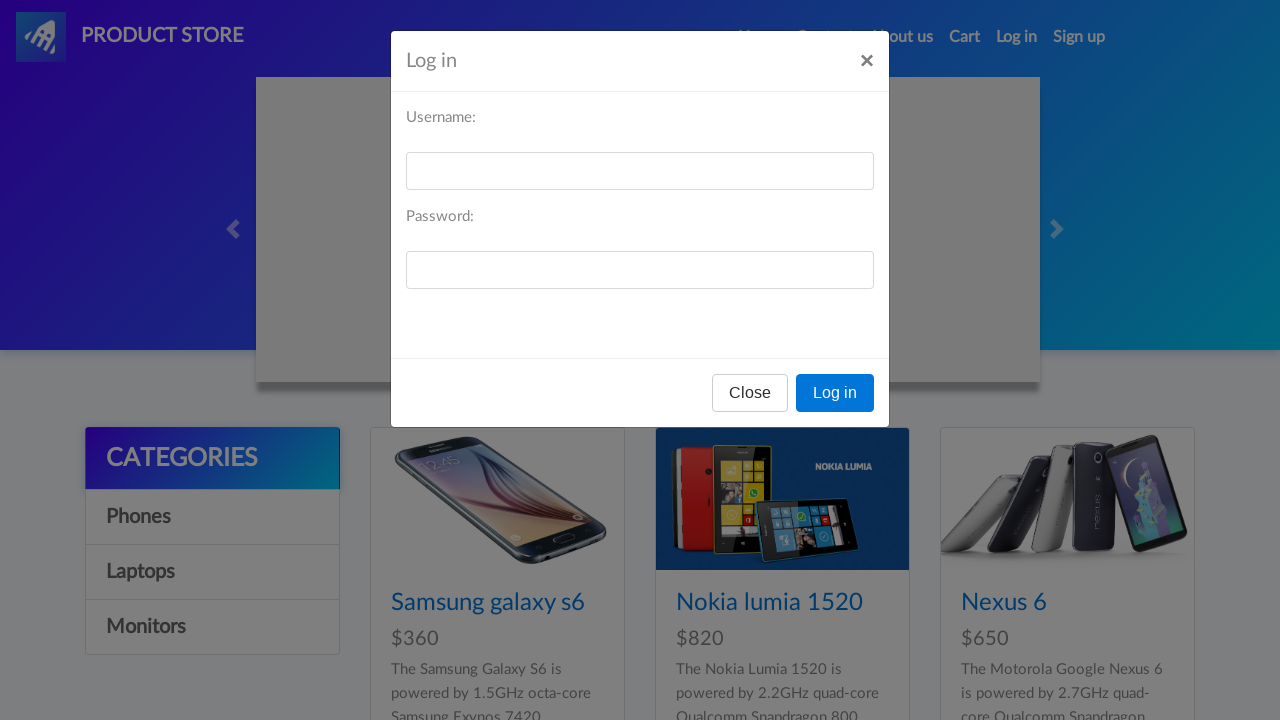

Left username field empty on //input[@id='loginusername']
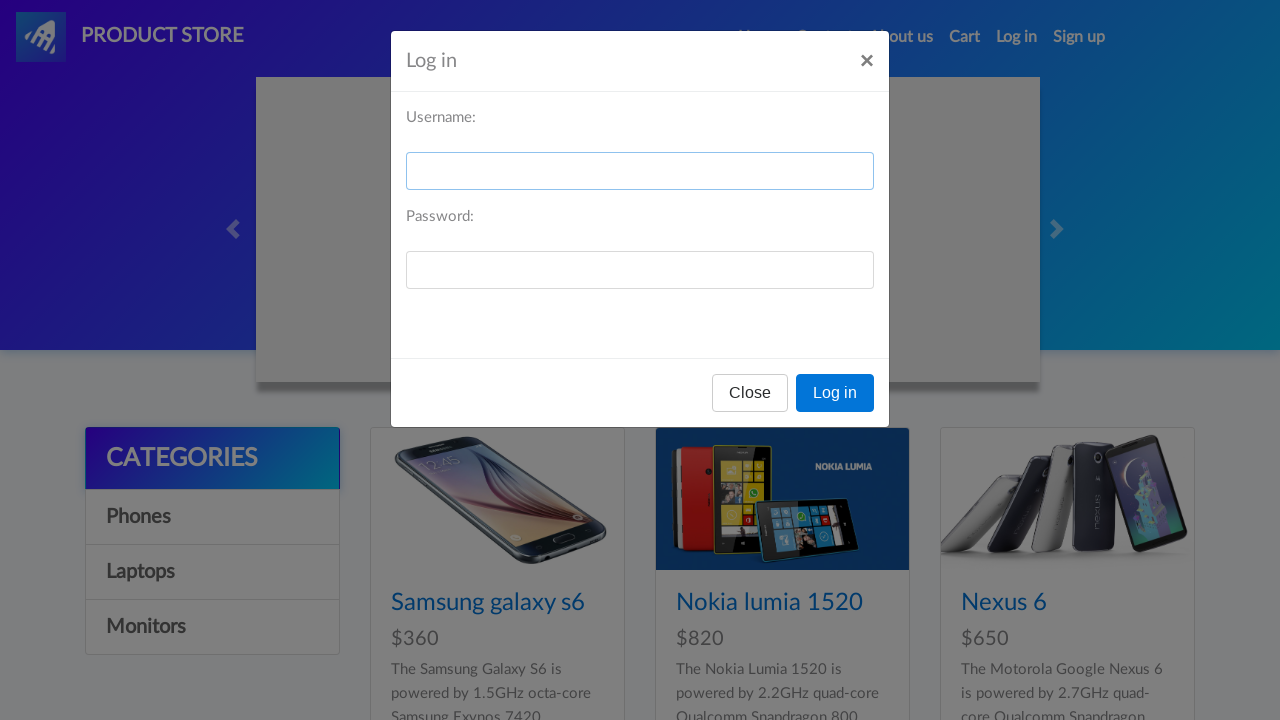

Left password field empty on //input[@id='loginpassword']
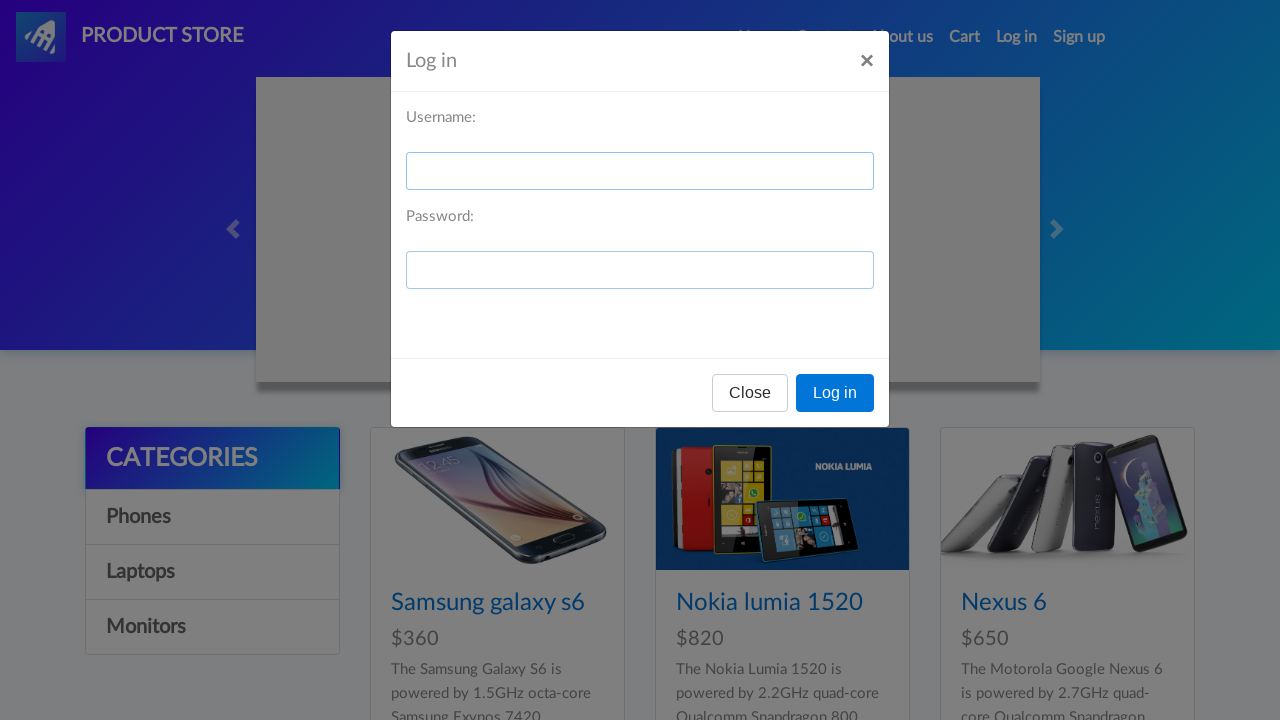

Clicked Log in button with empty credentials at (835, 393) on xpath=//button[text()='Log in']
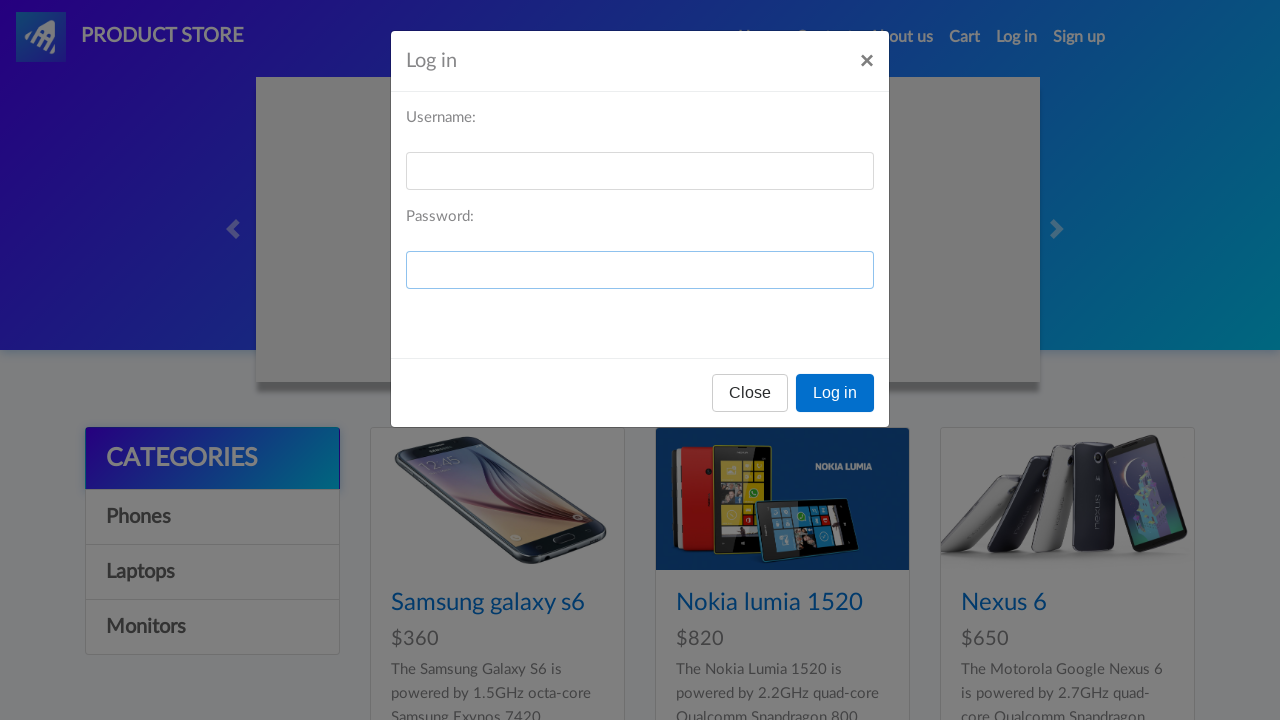

Alert dialog handler registered and accepted
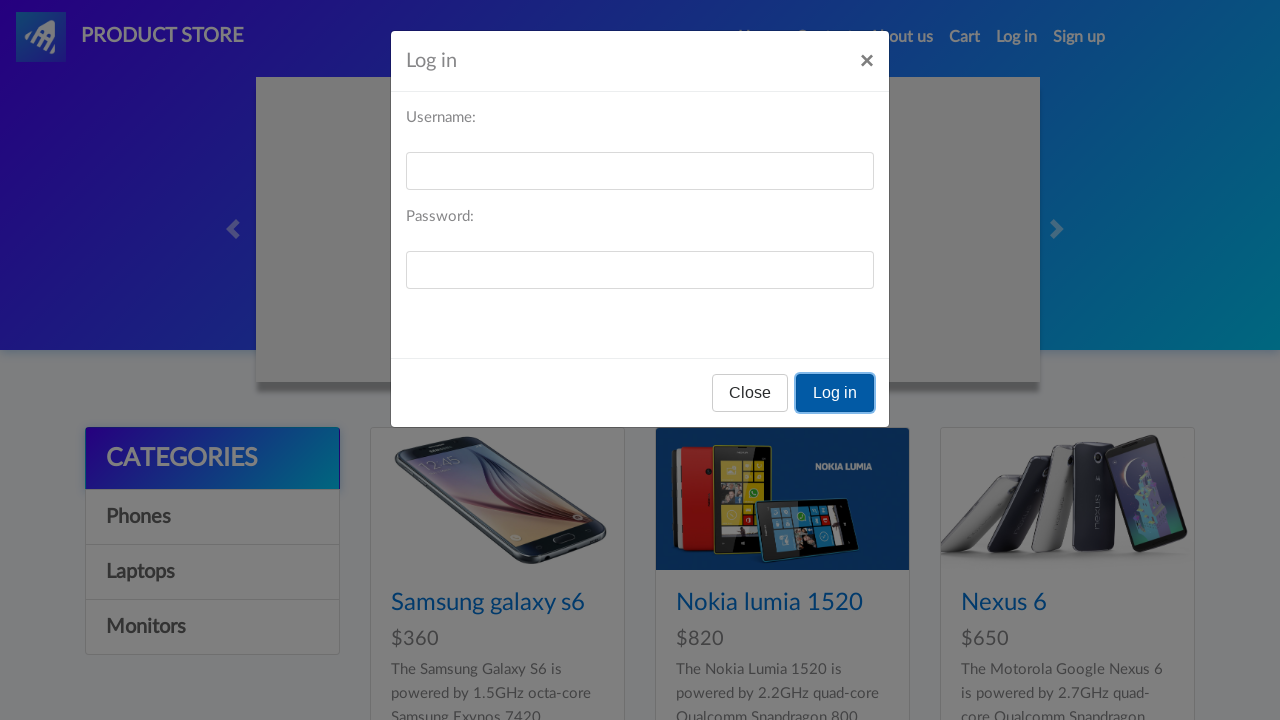

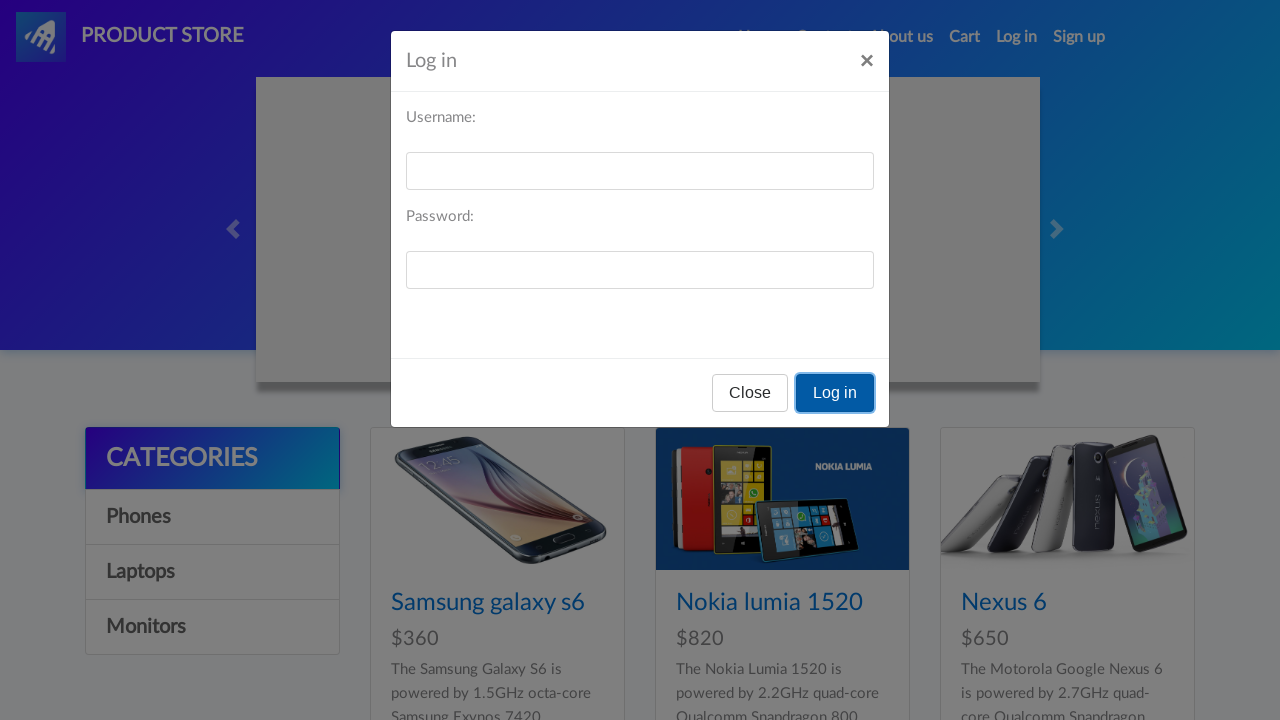